Tests the resizable jQuery UI component by dragging the resize handle to make the element larger.

Starting URL: https://jqueryui.com/resizable/

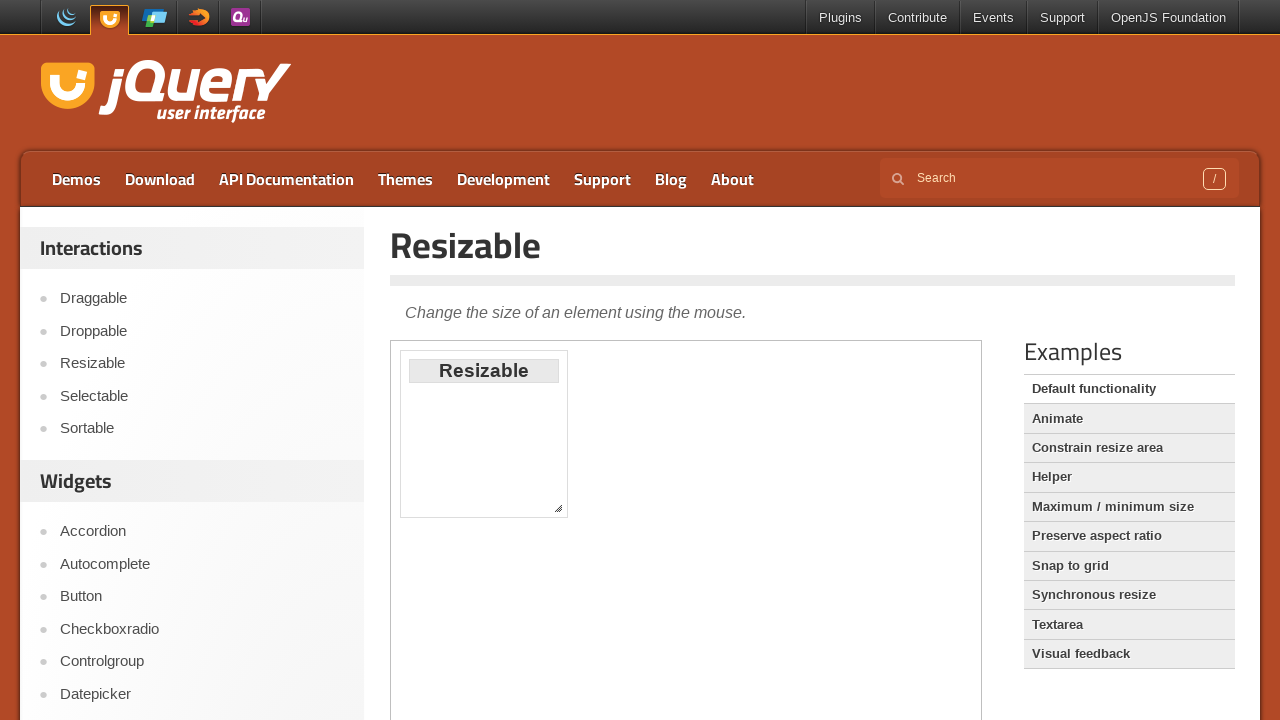

Scrolled down 300px to view the resizable demo
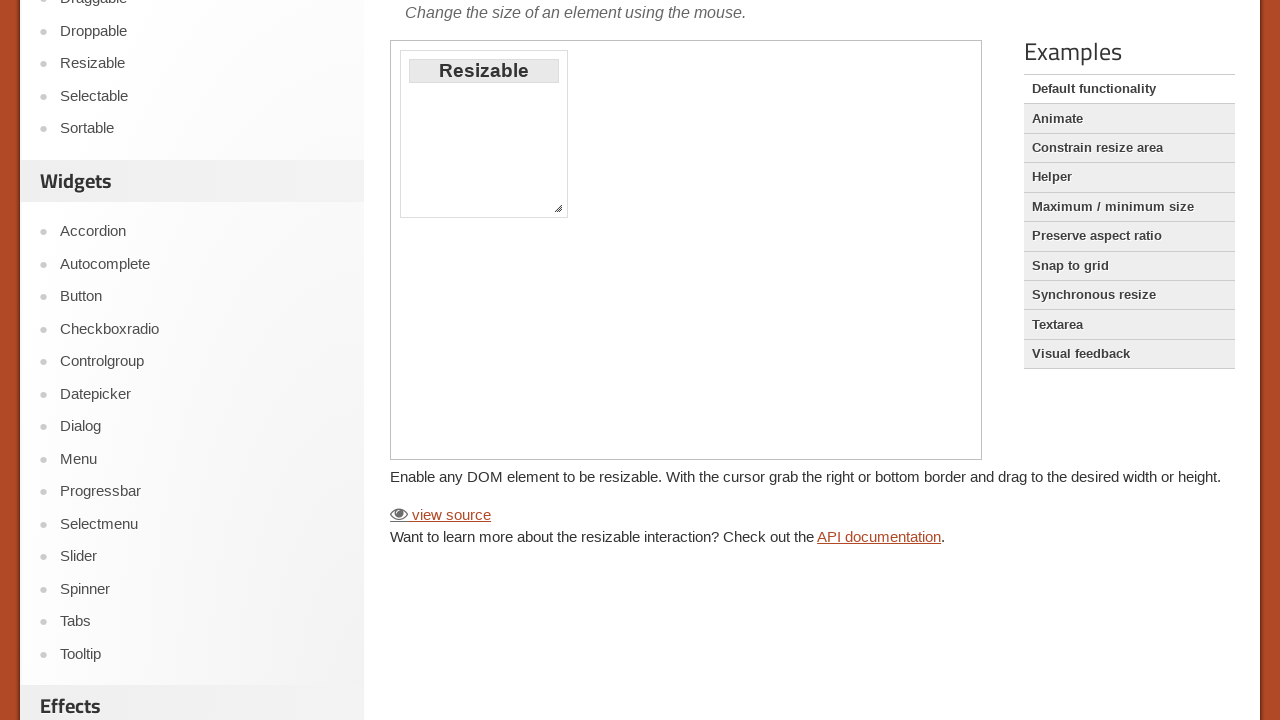

Selected the iframe containing the demo
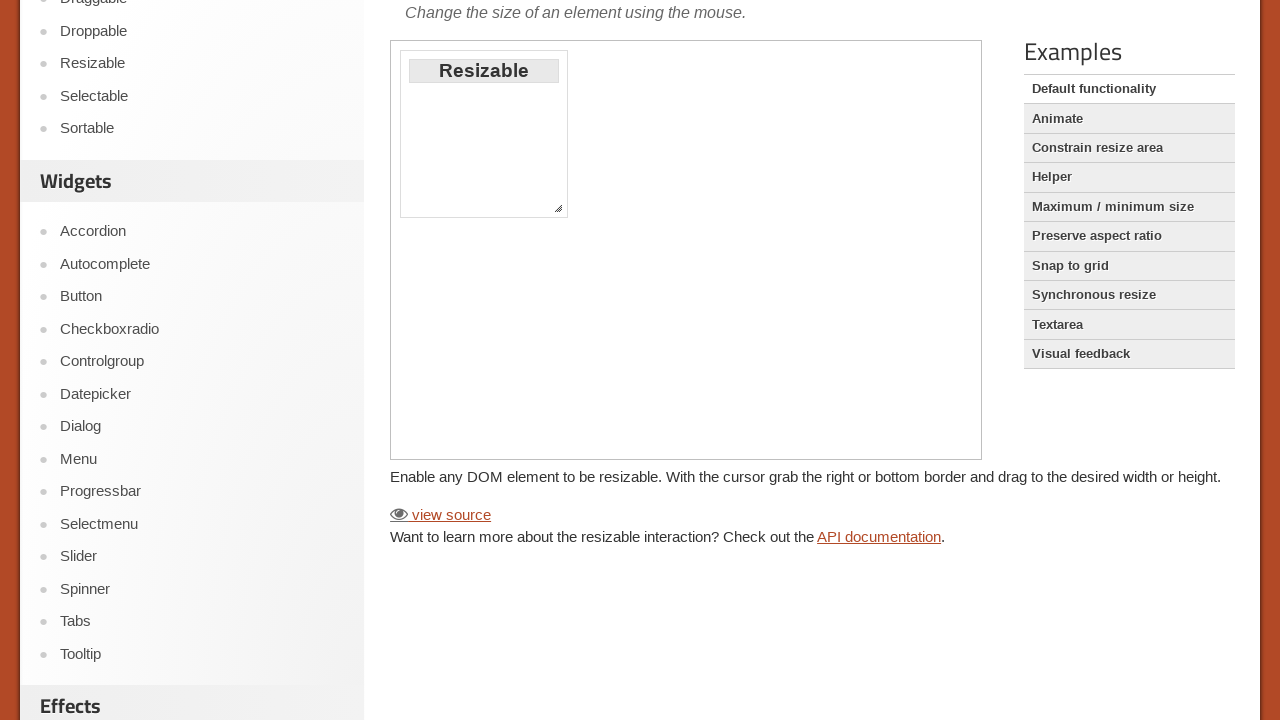

Resizable handle element loaded
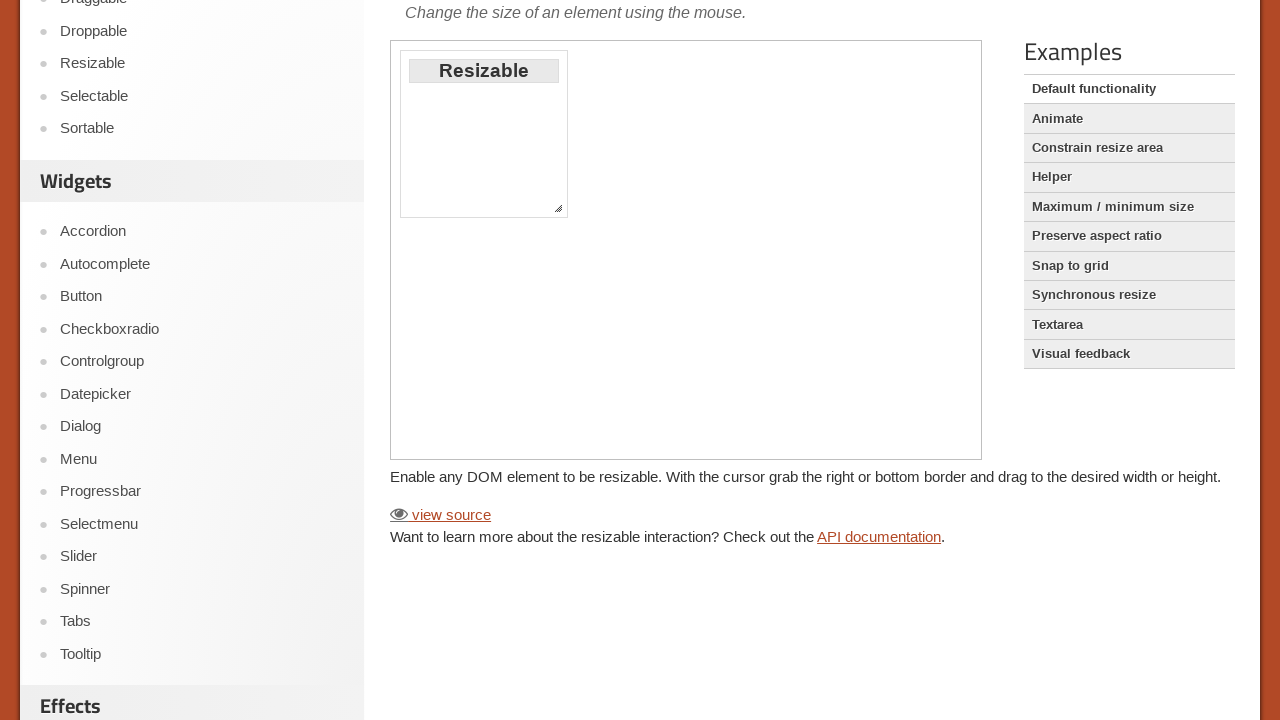

Retrieved bounding box of resize handle
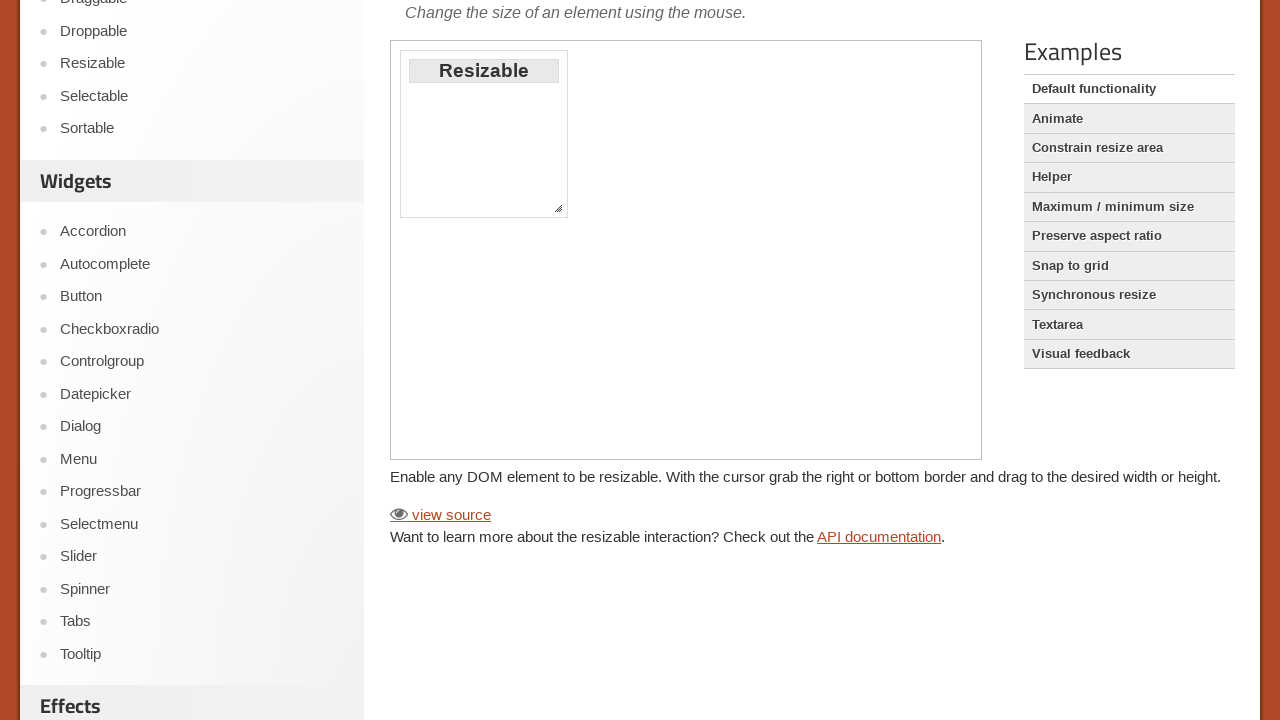

Moved mouse to center of resize handle at (558, 208)
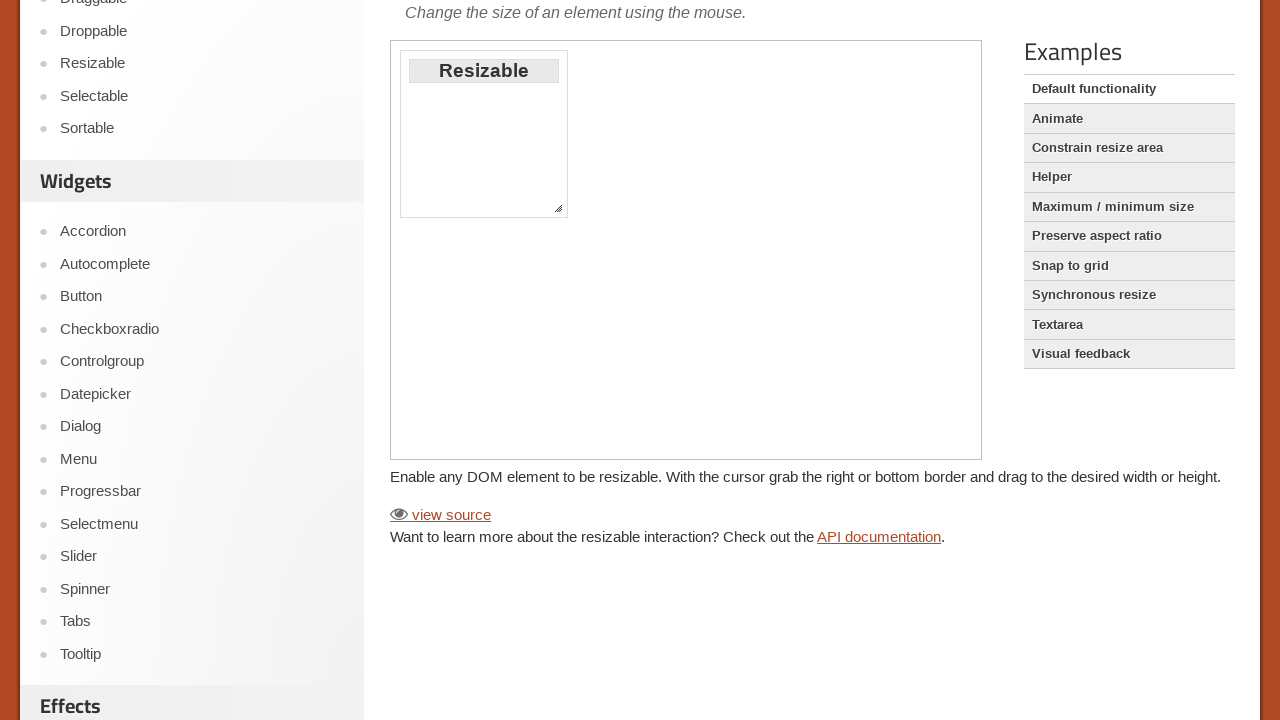

Pressed mouse button down on resize handle at (558, 208)
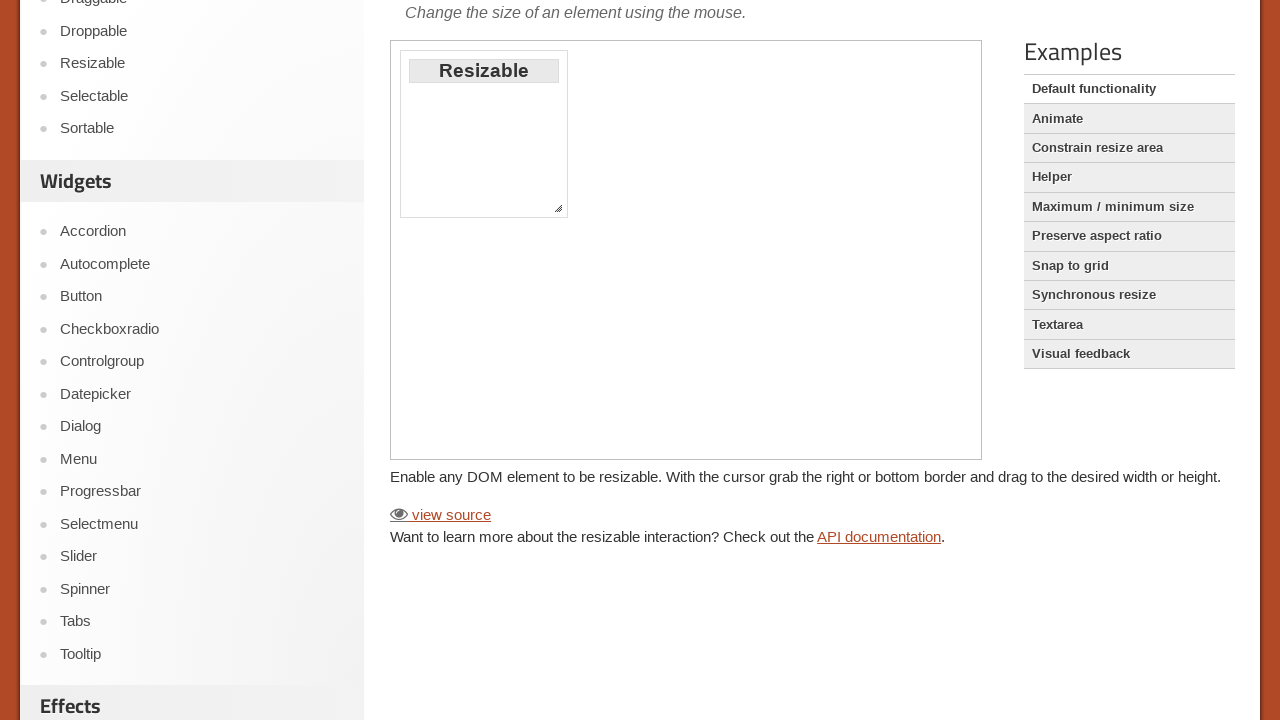

Dragged resize handle 50px right and 30px down at (600, 230)
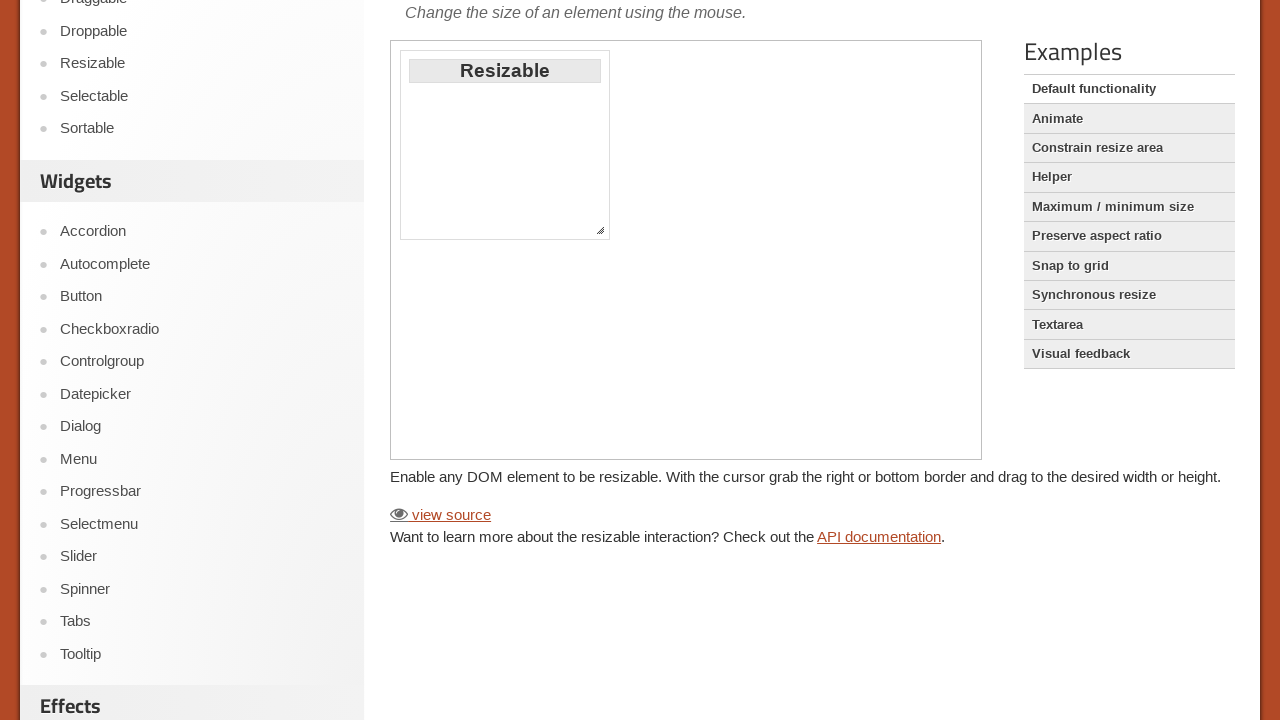

Released mouse button - resize complete at (600, 230)
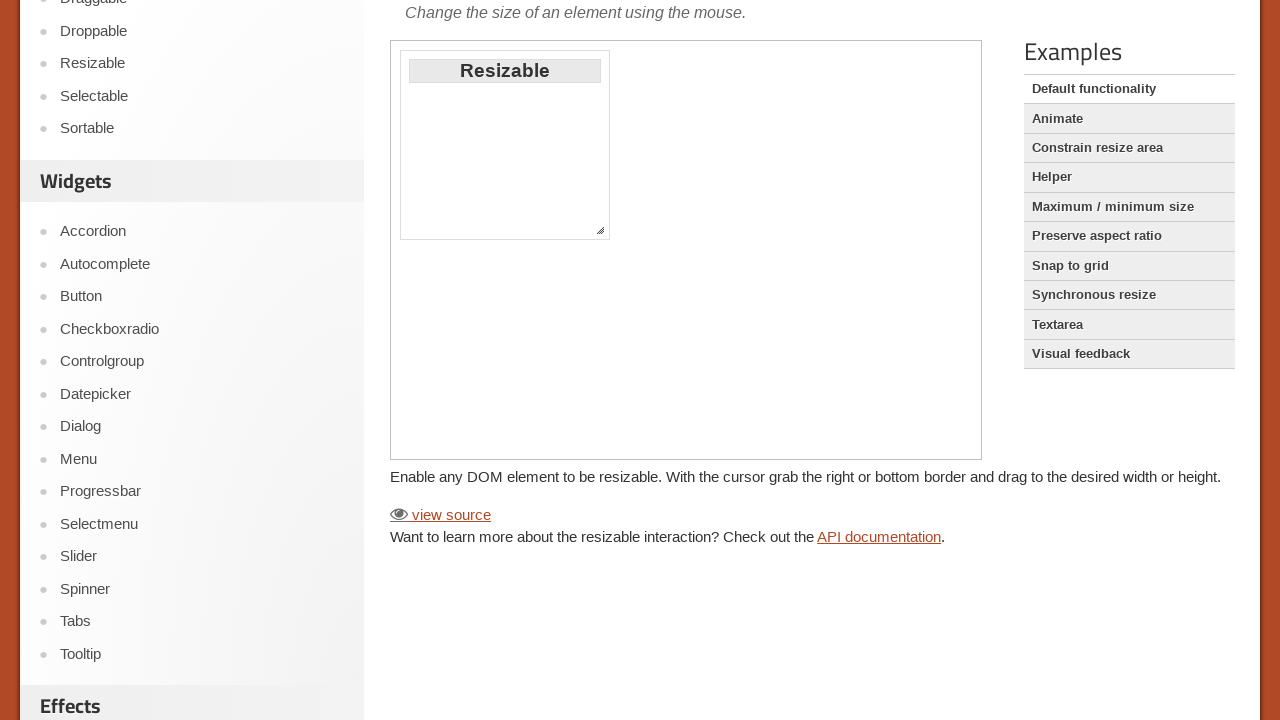

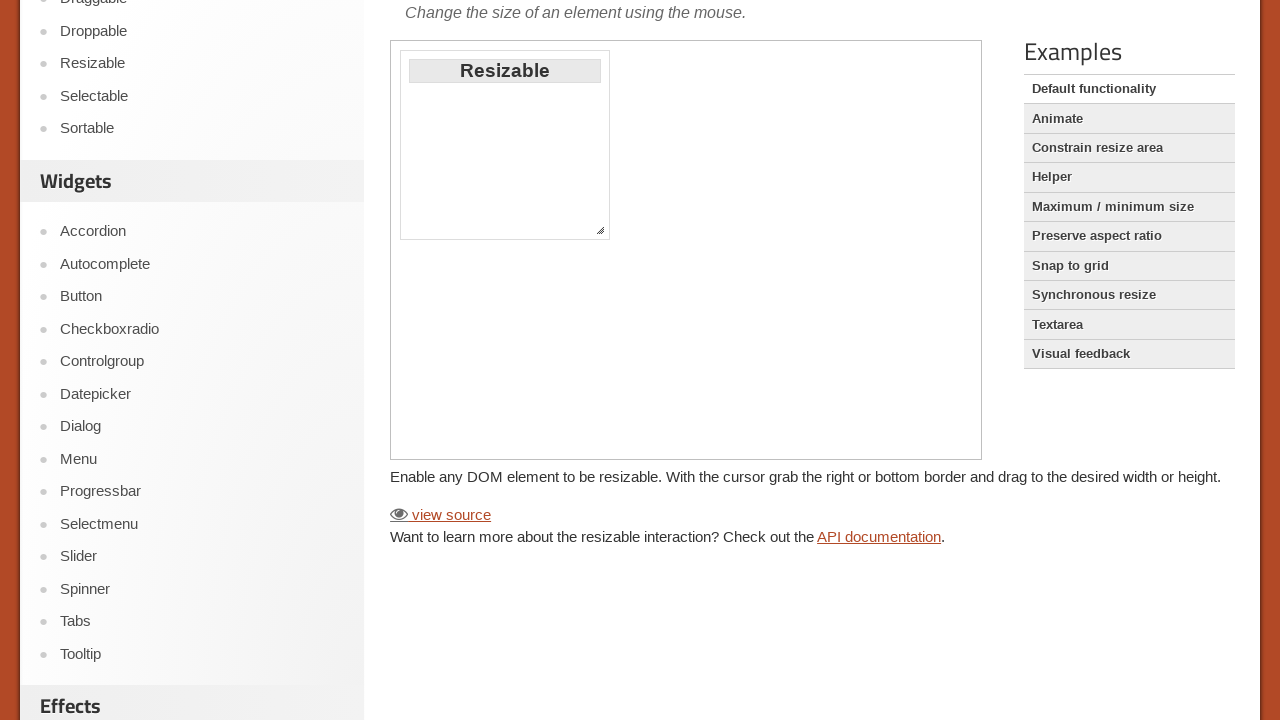